Tests the dropdown list page by navigating to it and verifying that Option 1 and Option 2 are available.

Starting URL: https://the-internet.herokuapp.com/

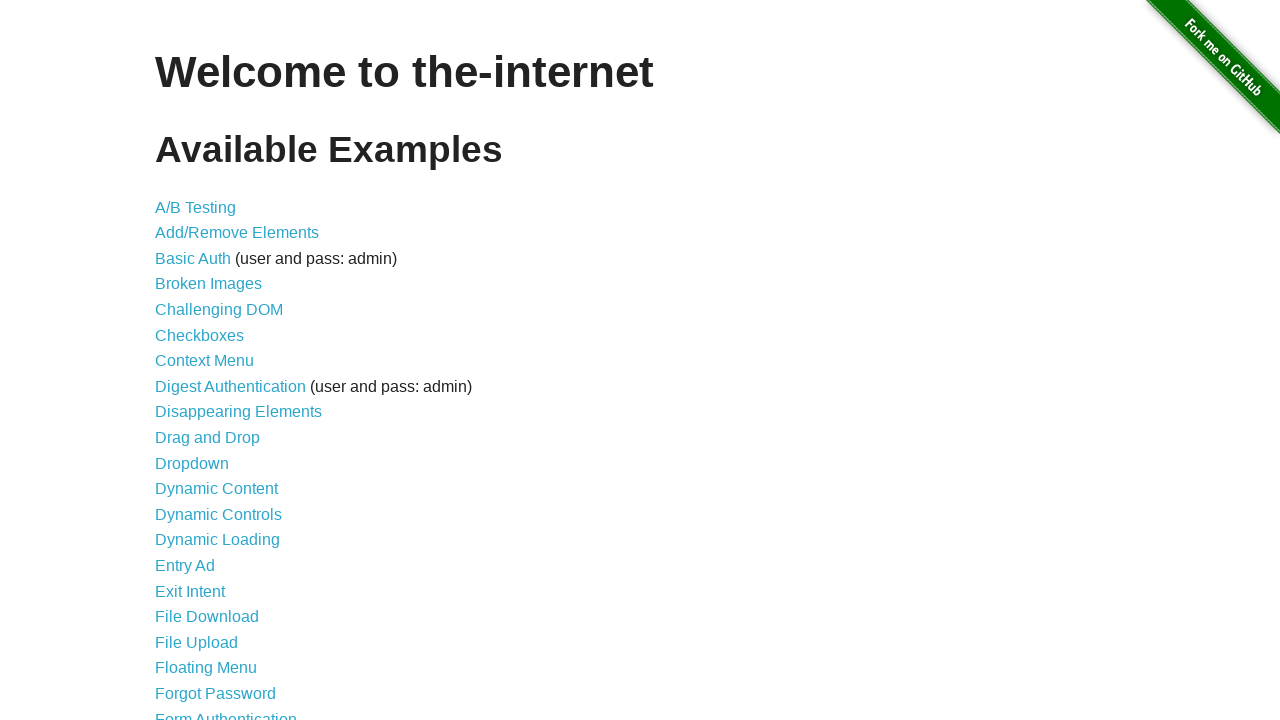

Dropdown link selector found
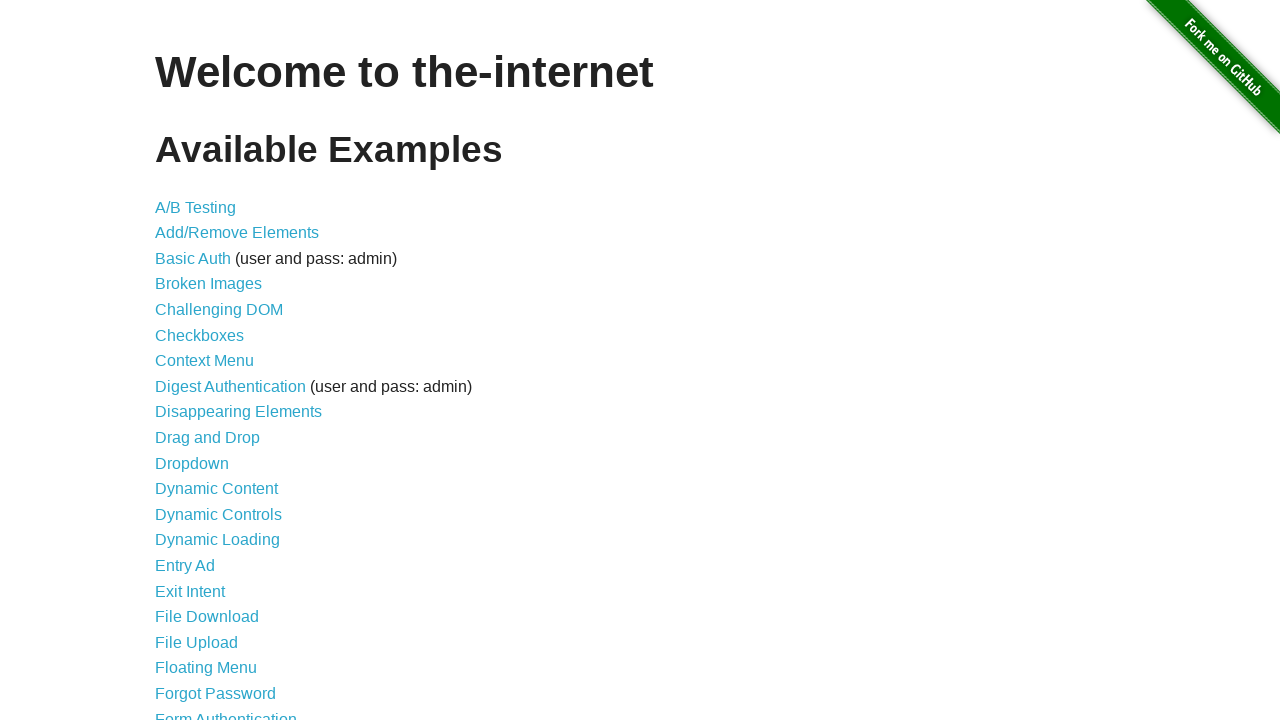

Clicked dropdown link to navigate to dropdown list page at (192, 463) on a[href='/dropdown']
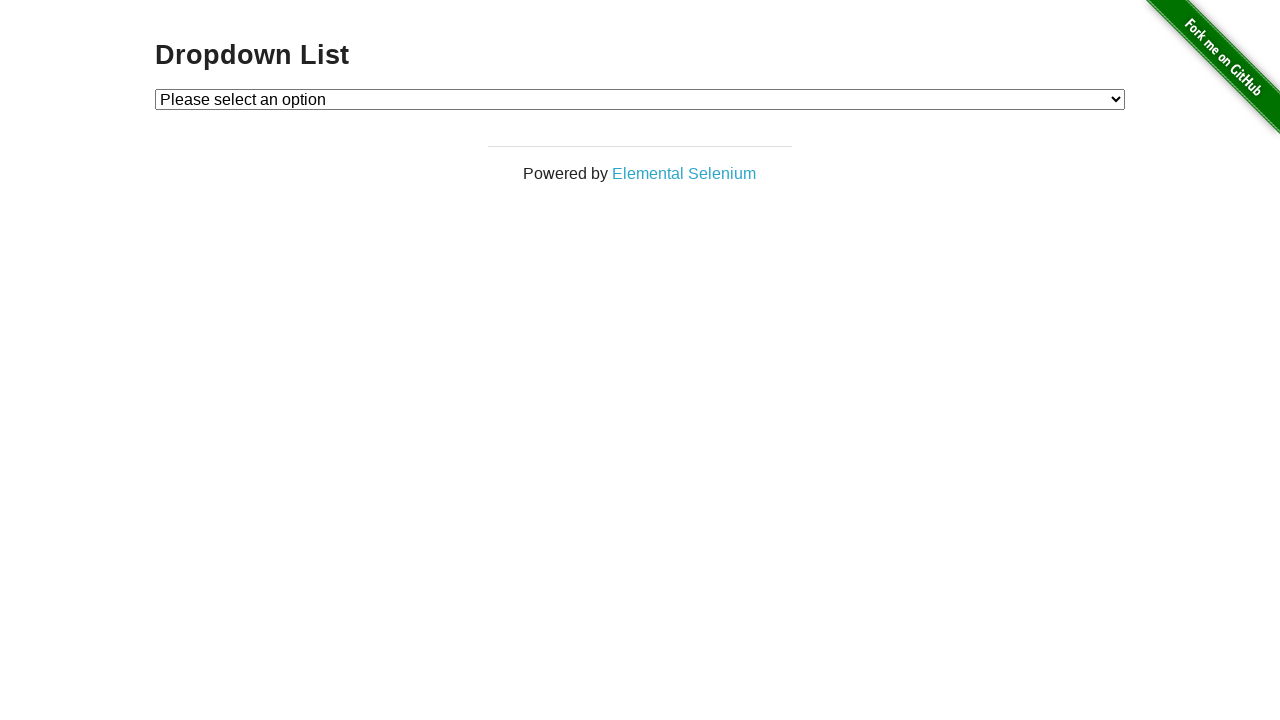

Retrieved text of Option 1 from dropdown
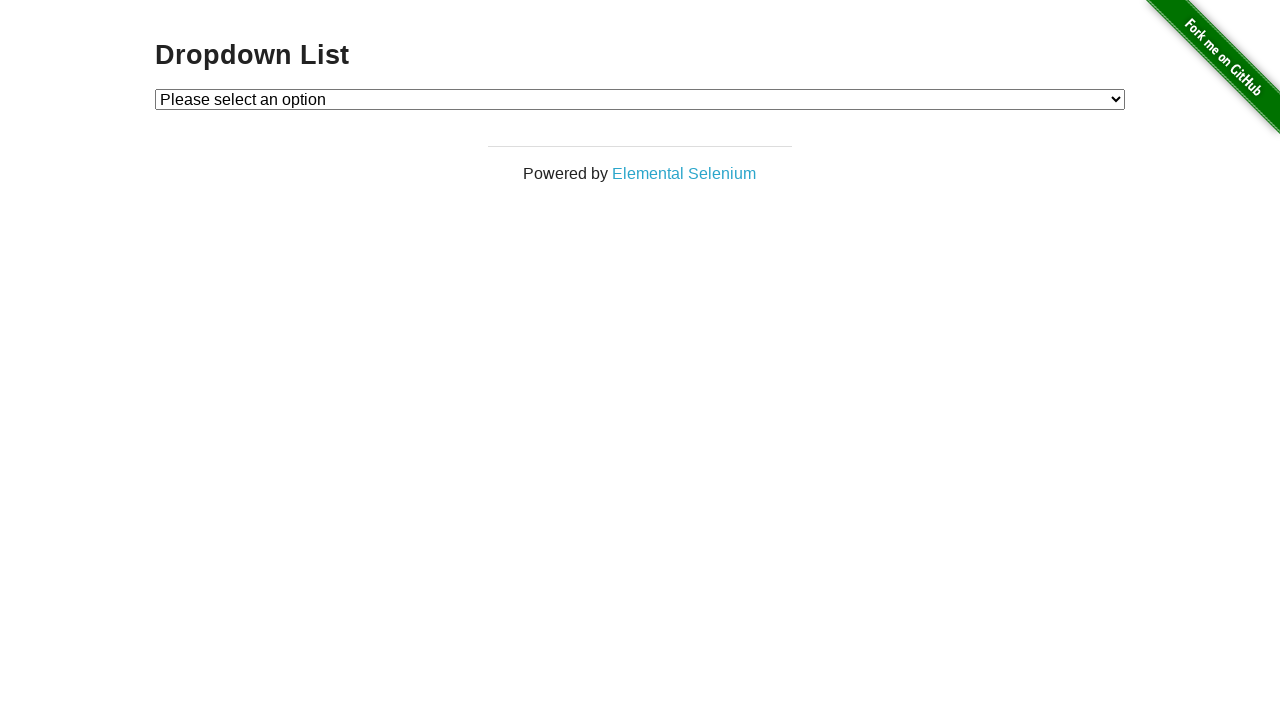

Retrieved text of Option 2 from dropdown
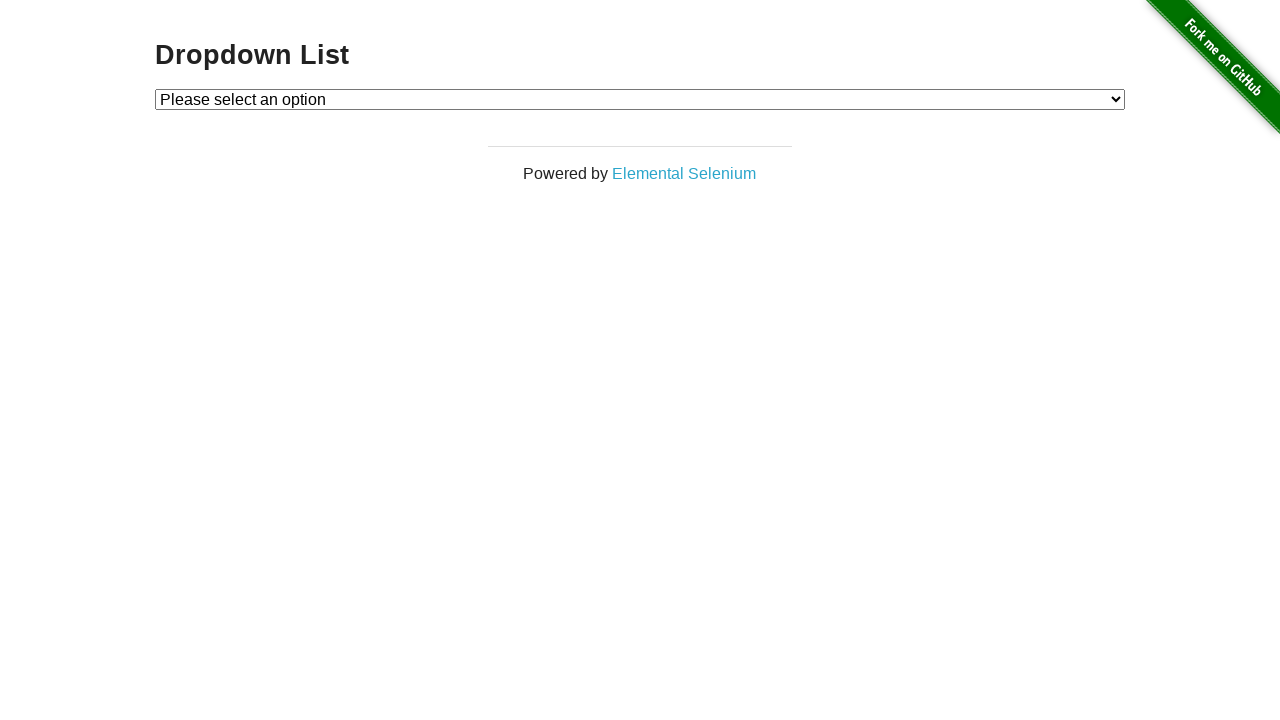

Verified Option 1 text matches expected value
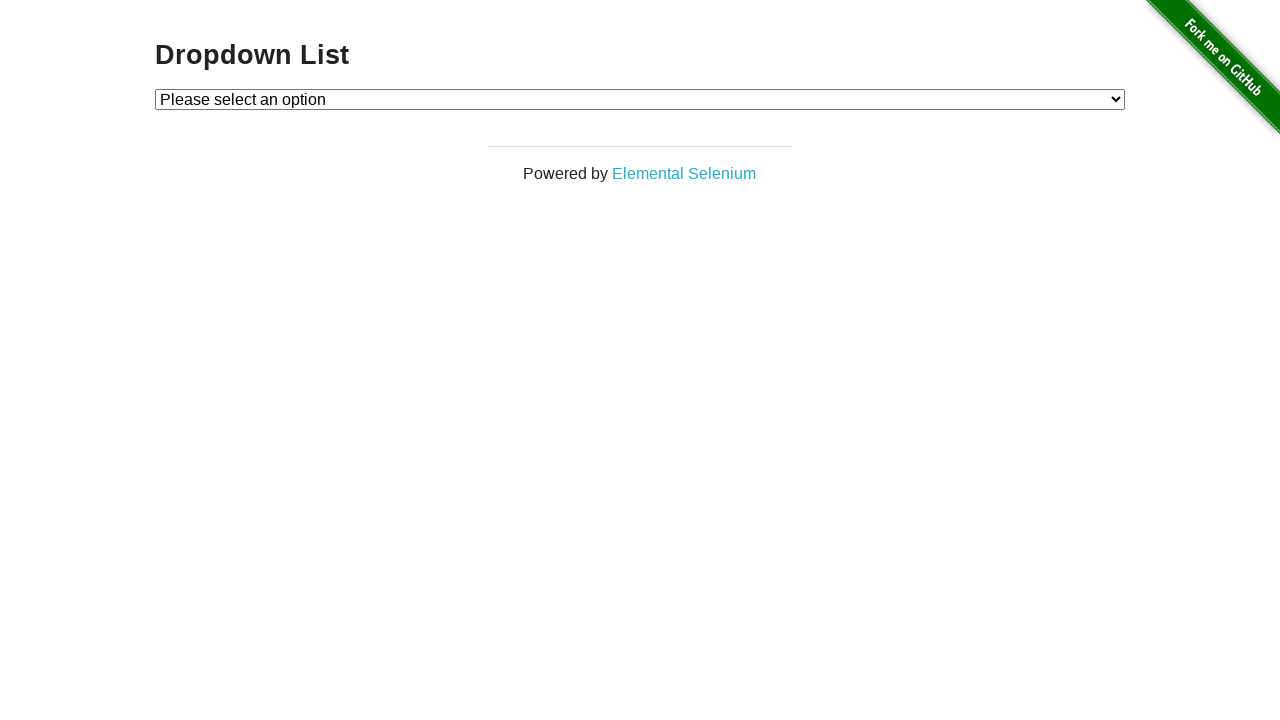

Verified Option 2 text matches expected value
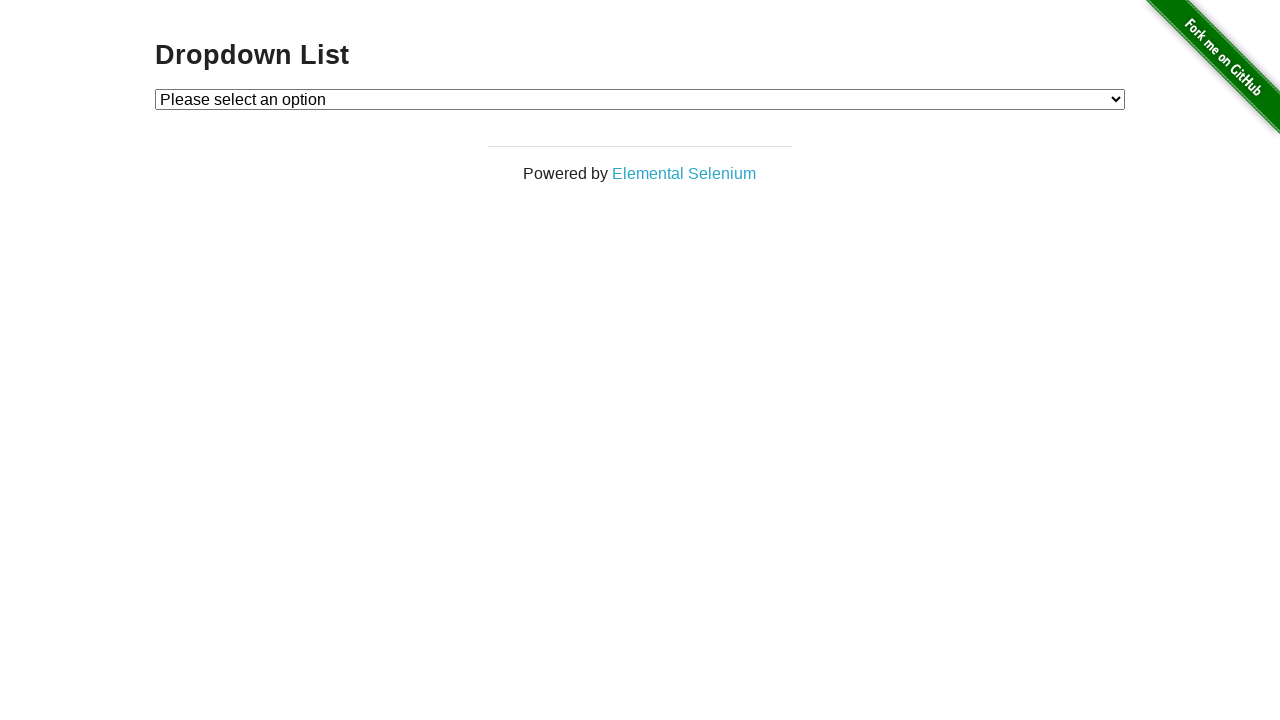

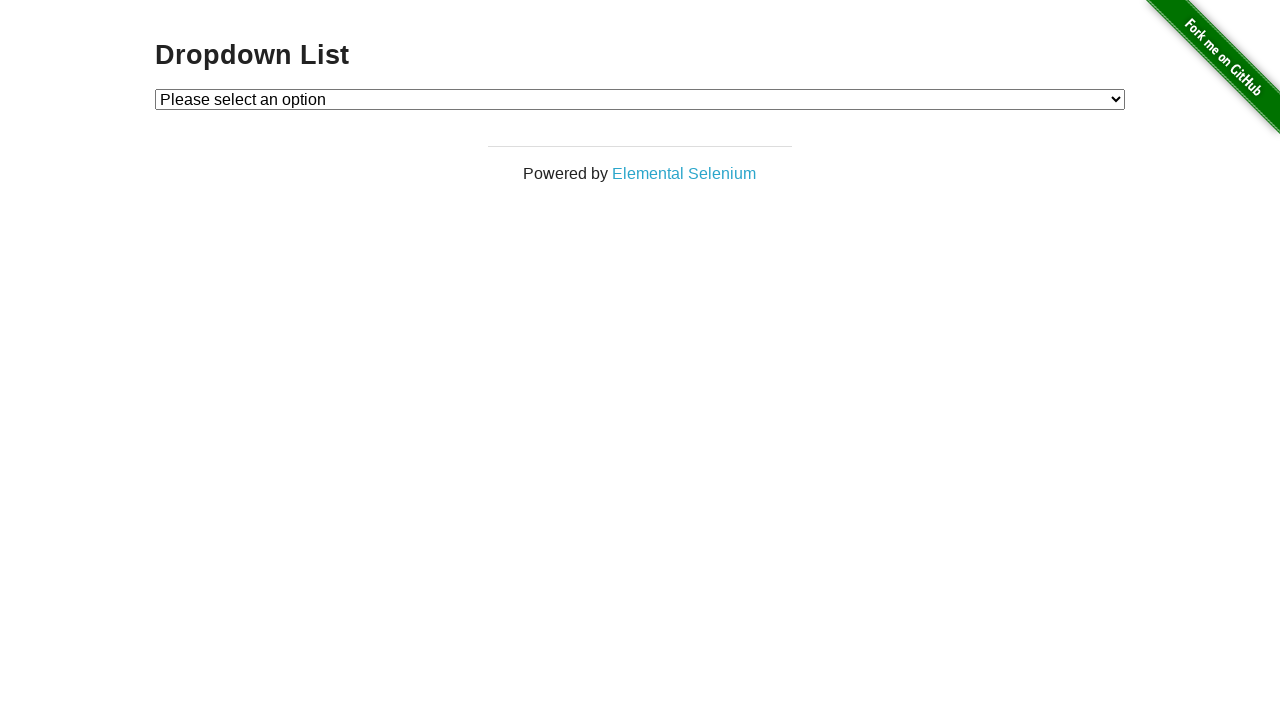